Tests autocomplete functionality by typing partial text and using keyboard navigation to select an option from the dropdown

Starting URL: https://rahulshettyacademy.com/AutomationPractice/

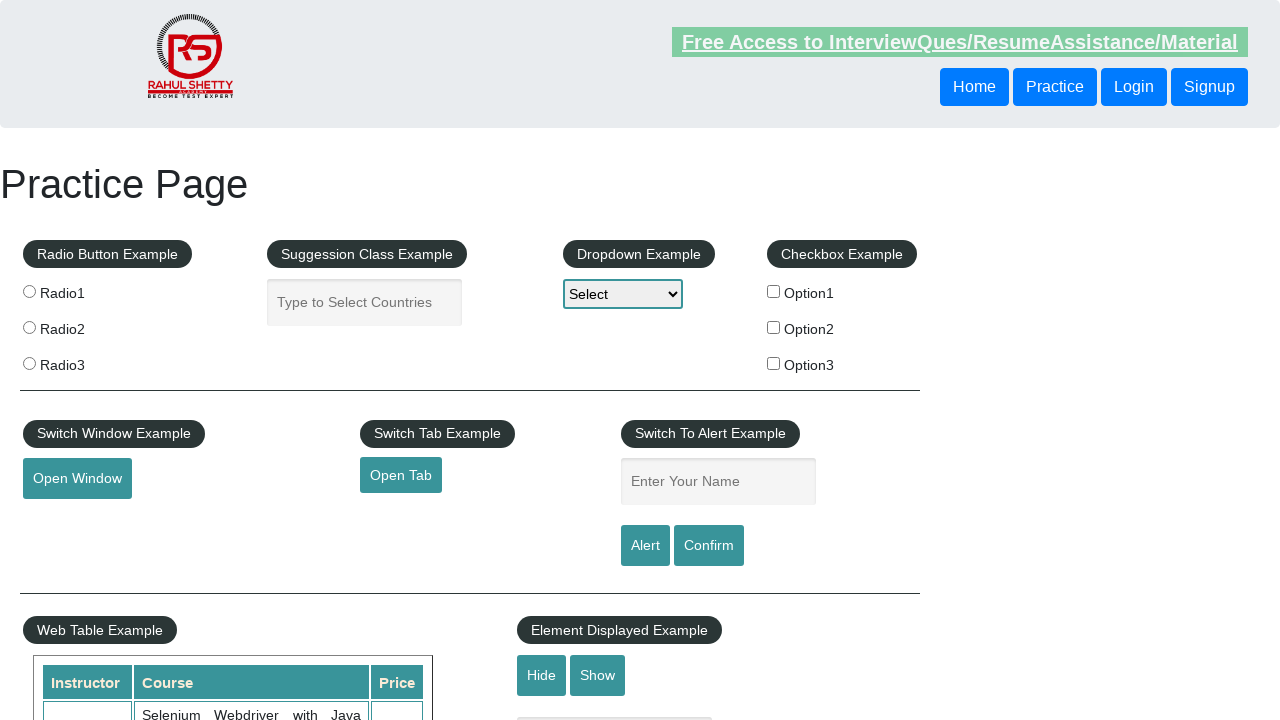

Filled autocomplete field with 'ind' on #autocomplete
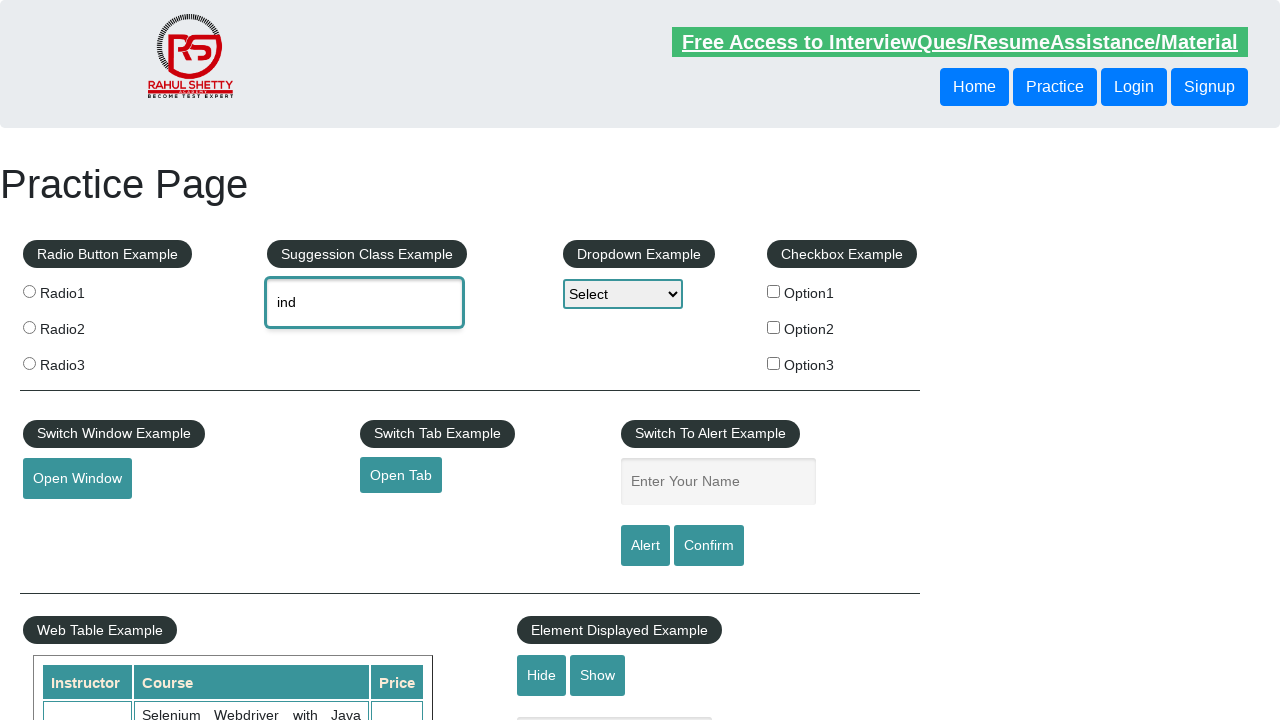

Waited 3 seconds for dropdown suggestions to appear
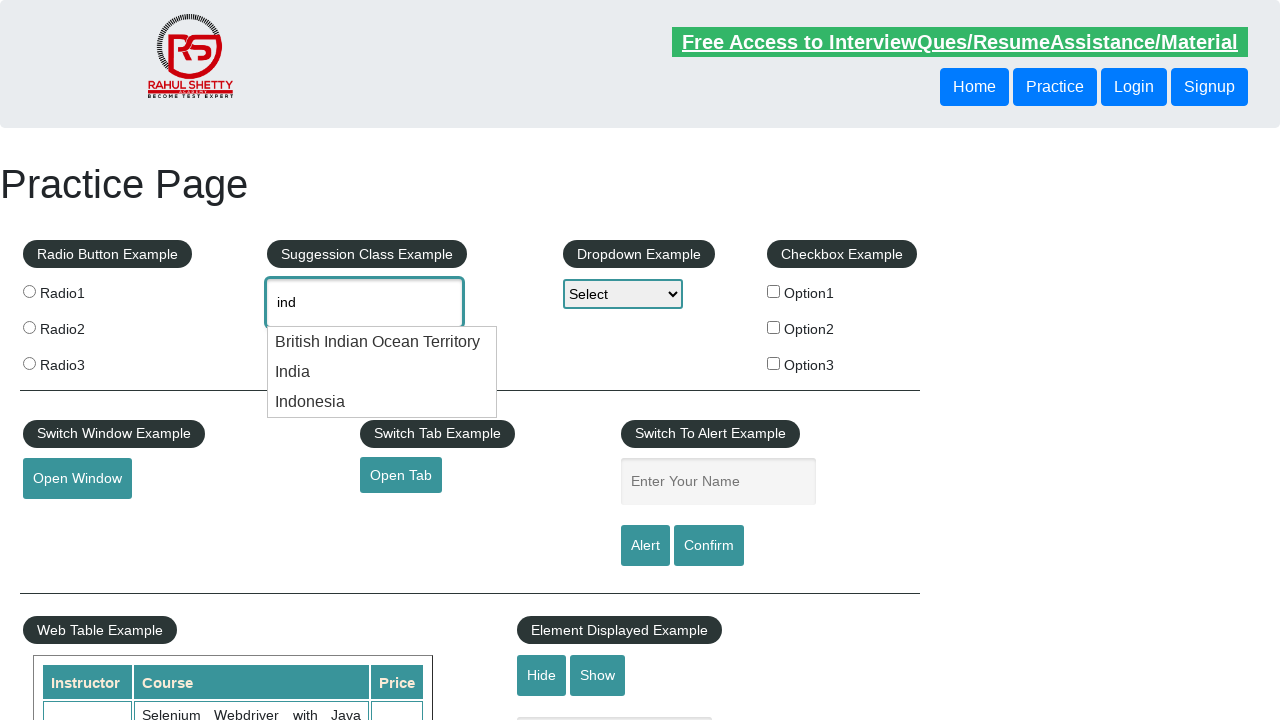

Pressed ArrowDown to navigate to first dropdown option on #autocomplete
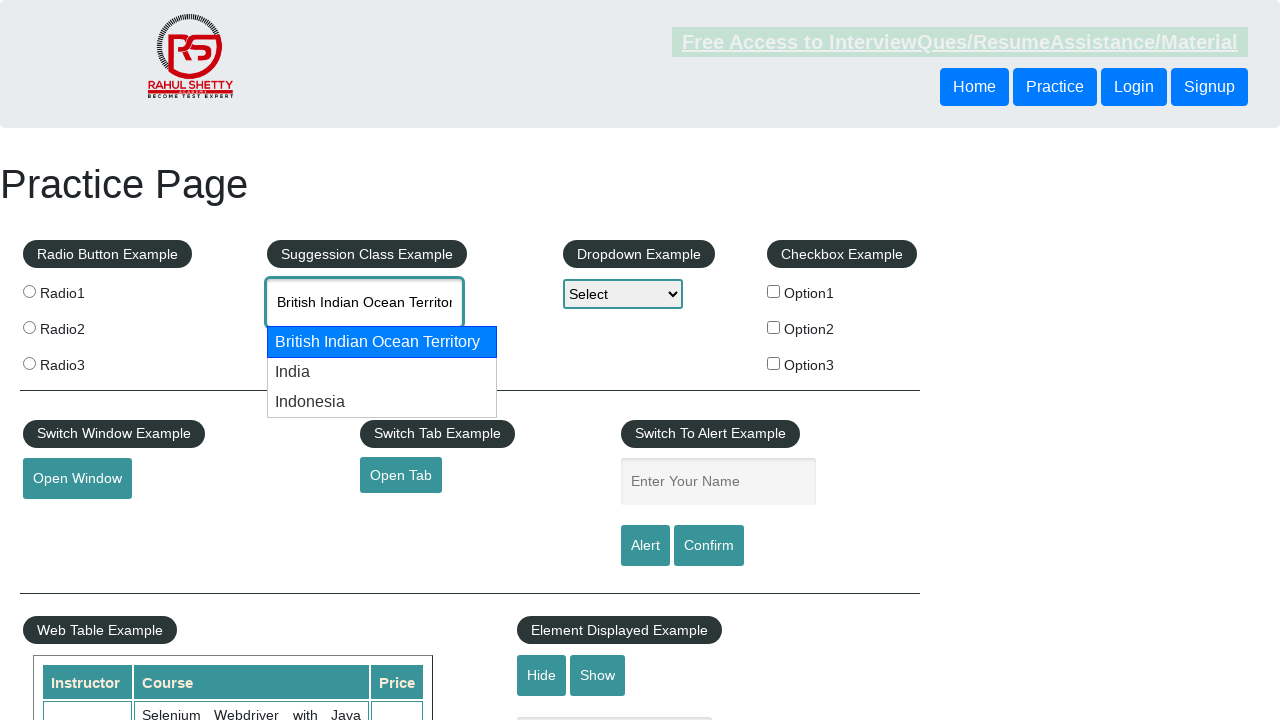

Pressed ArrowDown to navigate to second dropdown option on #autocomplete
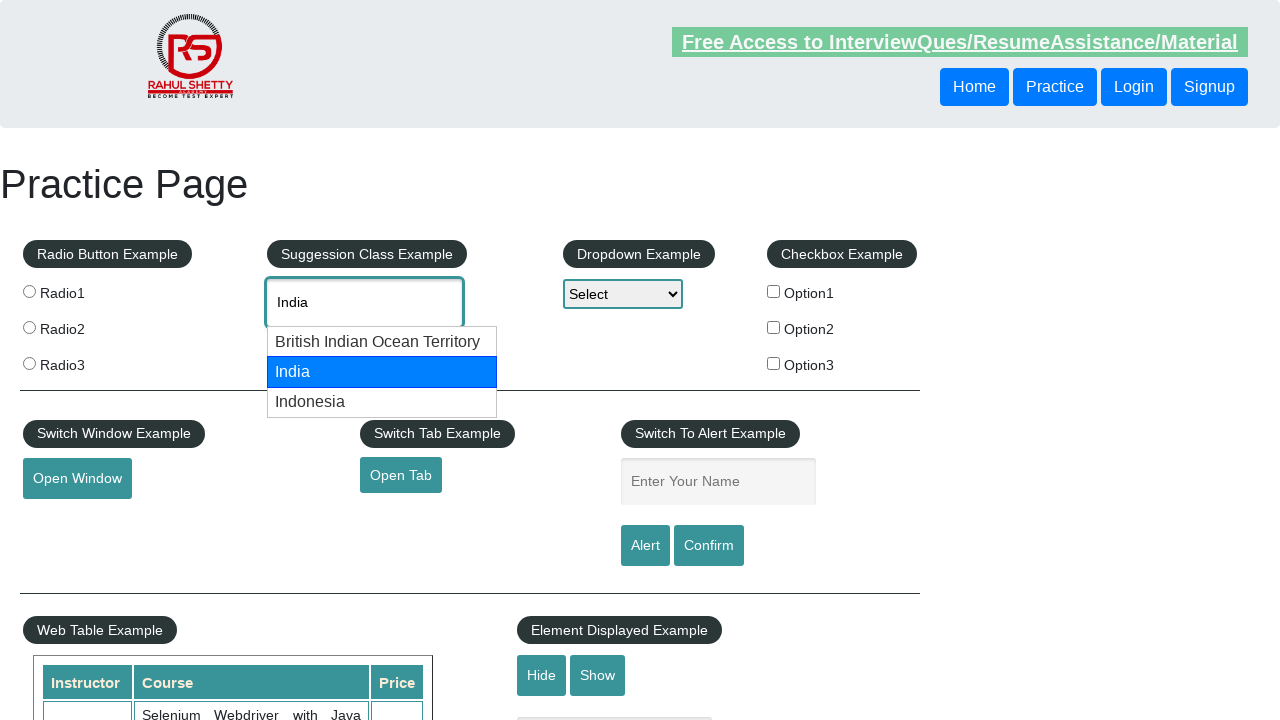

Pressed Shift+Enter to select the highlighted dropdown option on #autocomplete
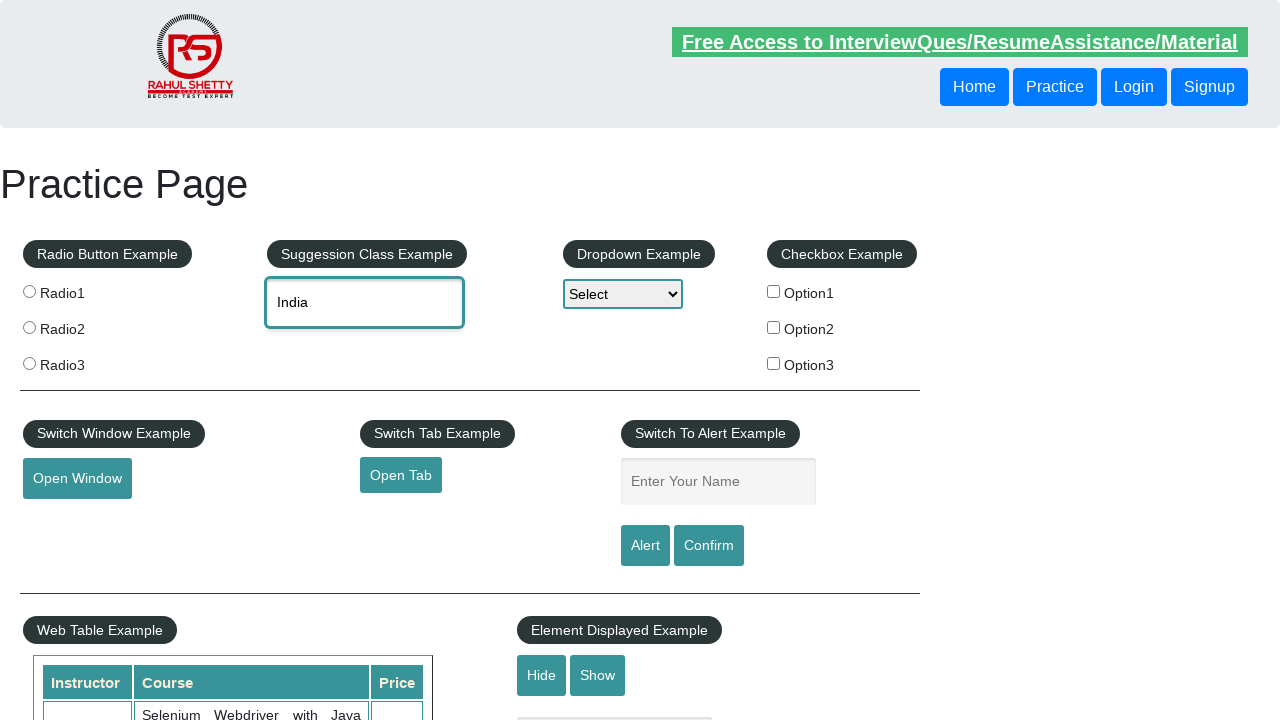

Retrieved selected value from autocomplete field: 'India'
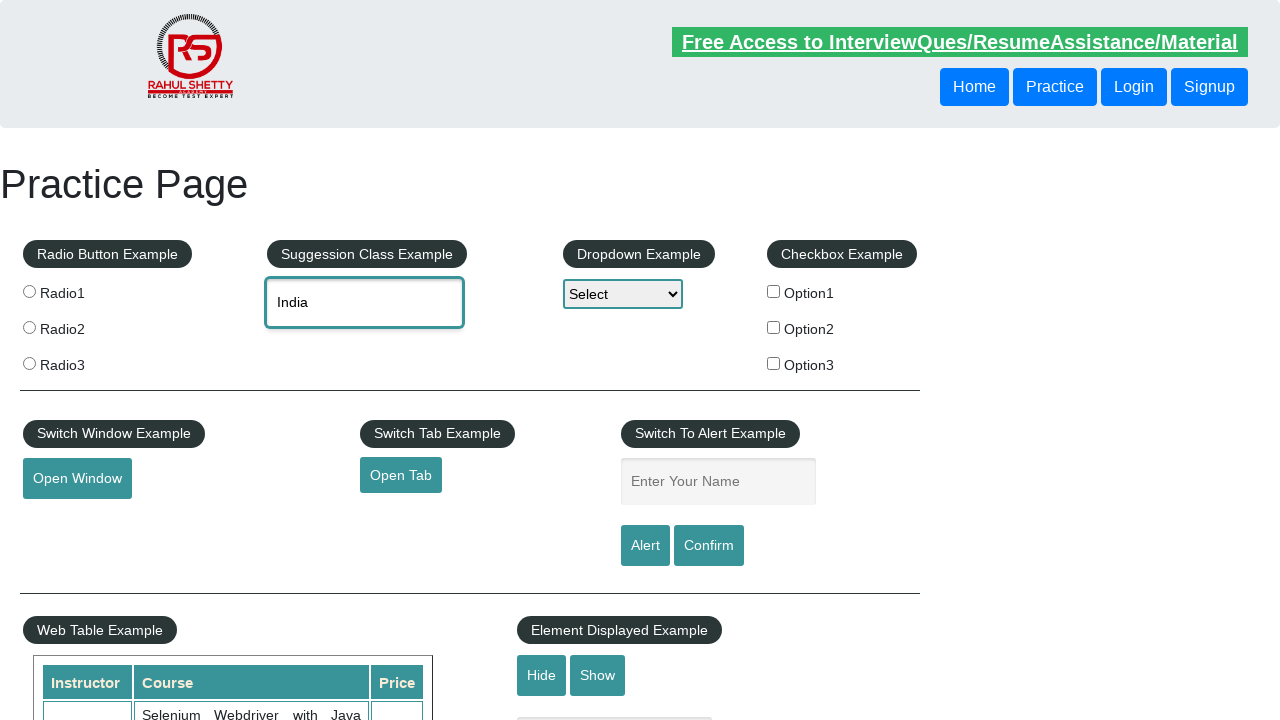

Waited 3 seconds before finishing test
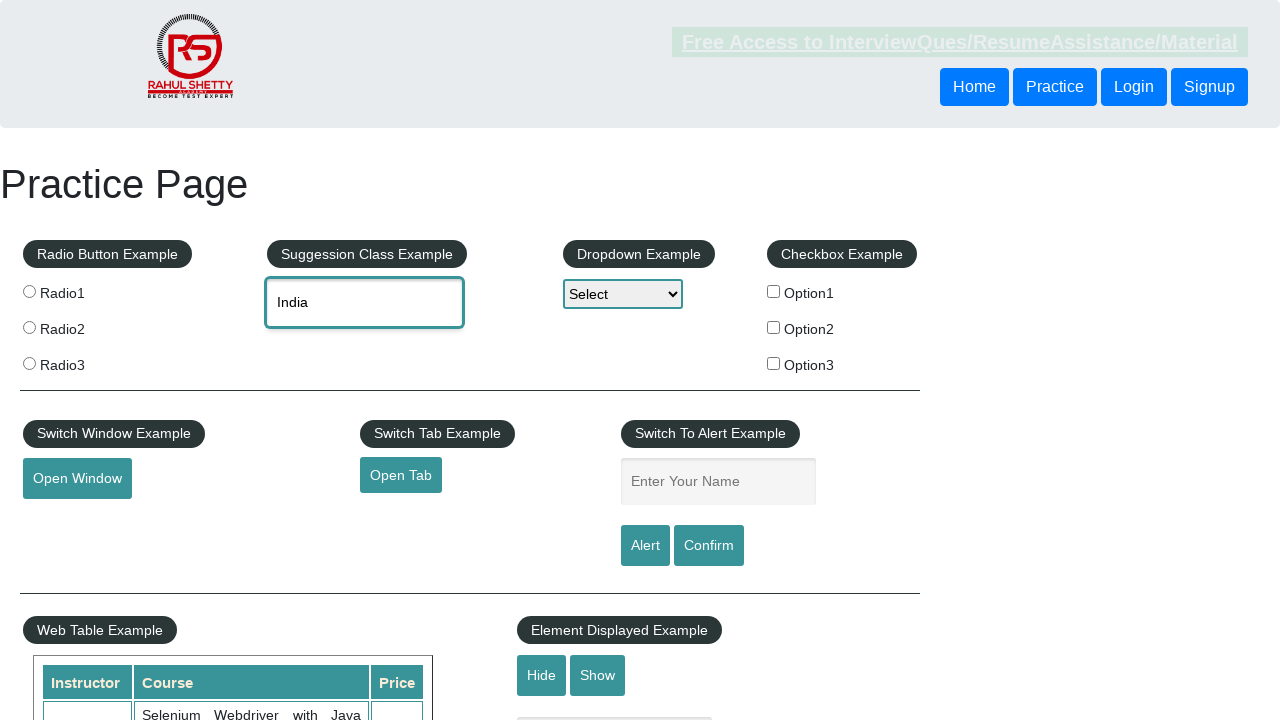

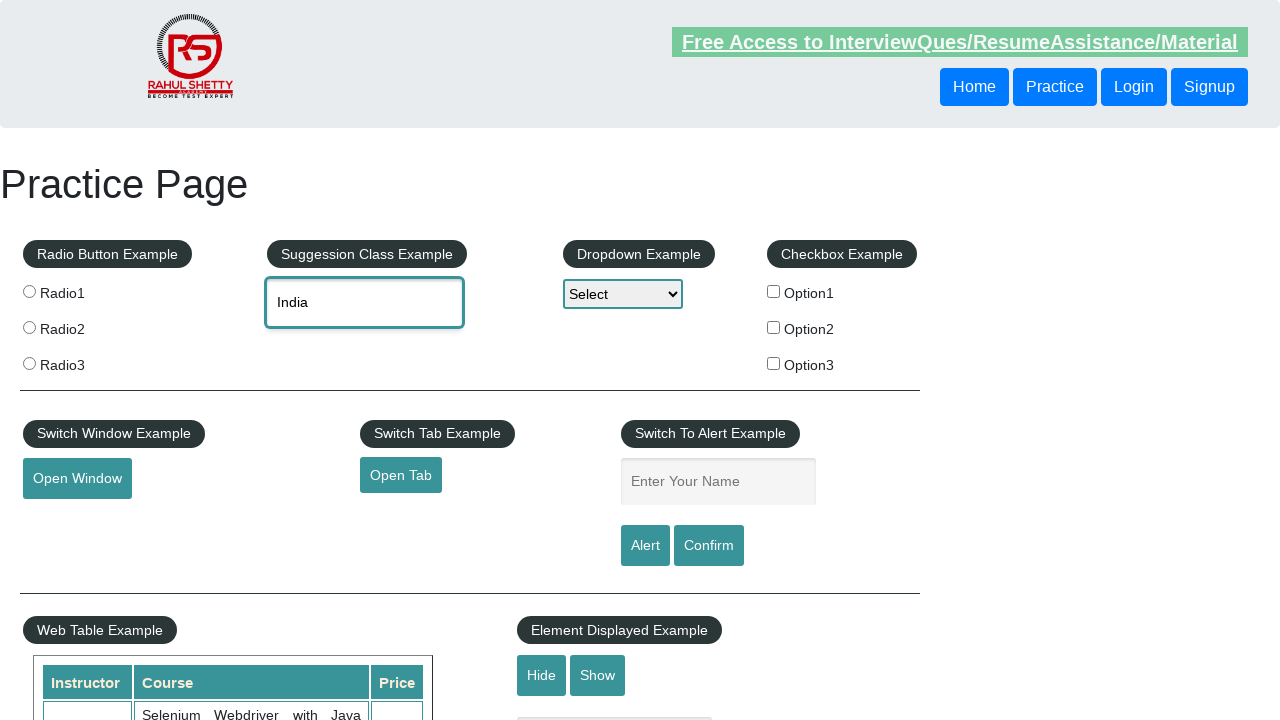